Tests checkbox functionality by verifying default states, clicking to toggle both checkboxes, and confirming the state changes

Starting URL: https://practice.cydeo.com/checkboxes

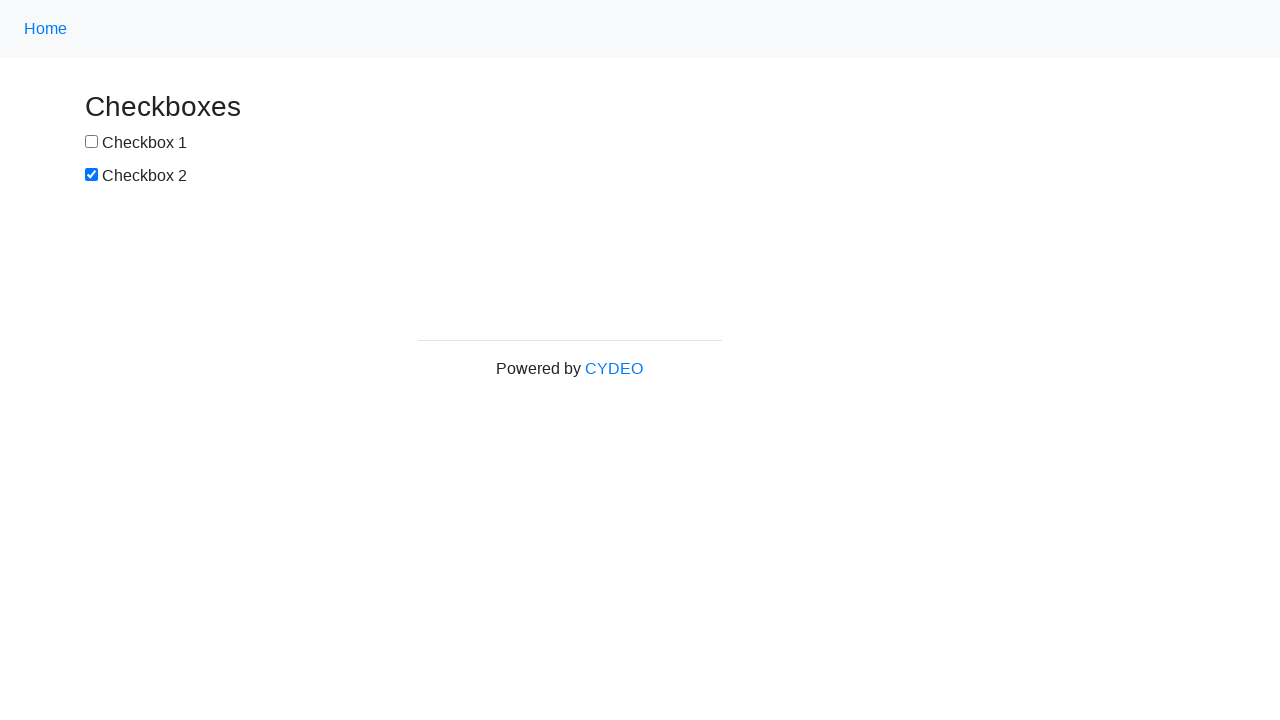

Navigated to checkbox practice page
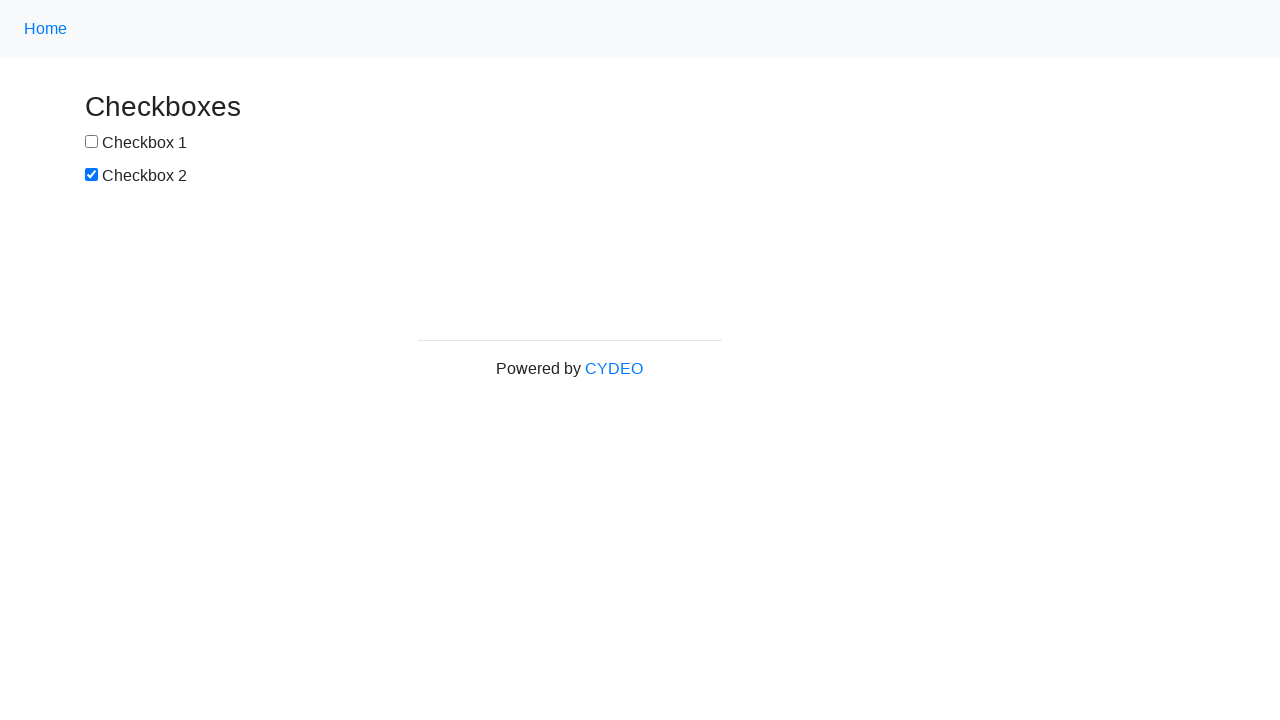

Located checkbox1 element
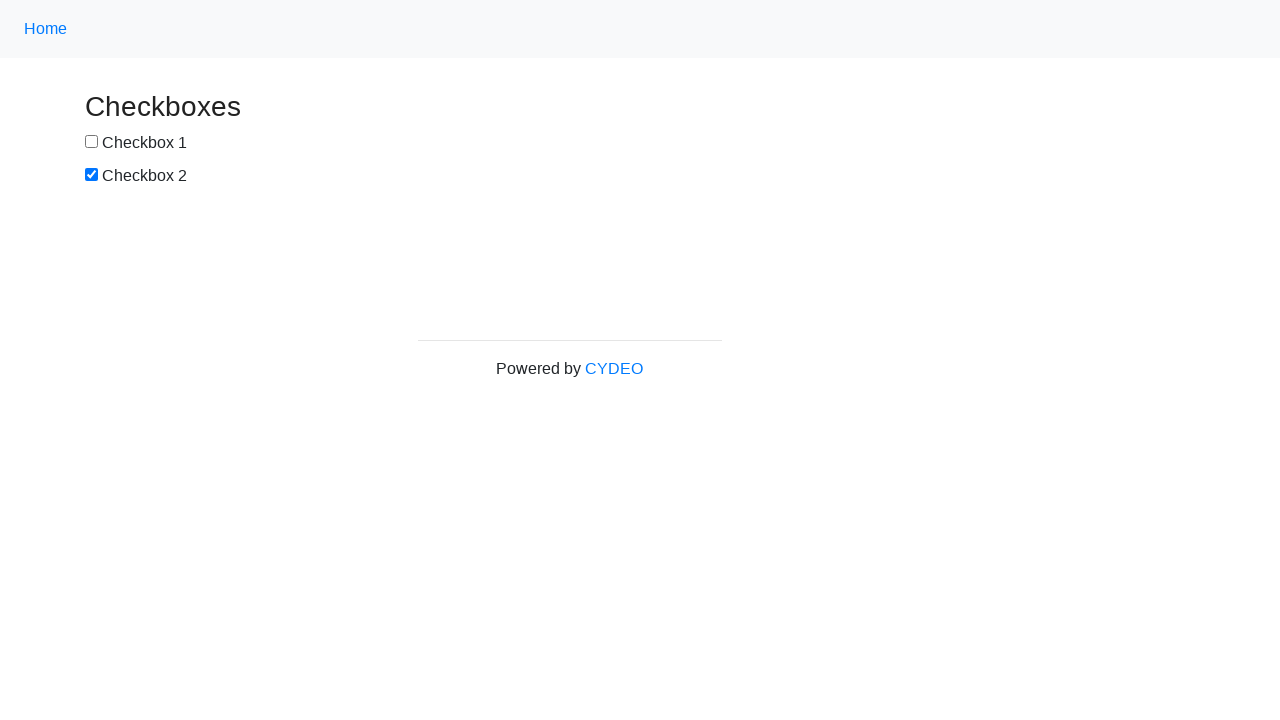

Located checkbox2 element
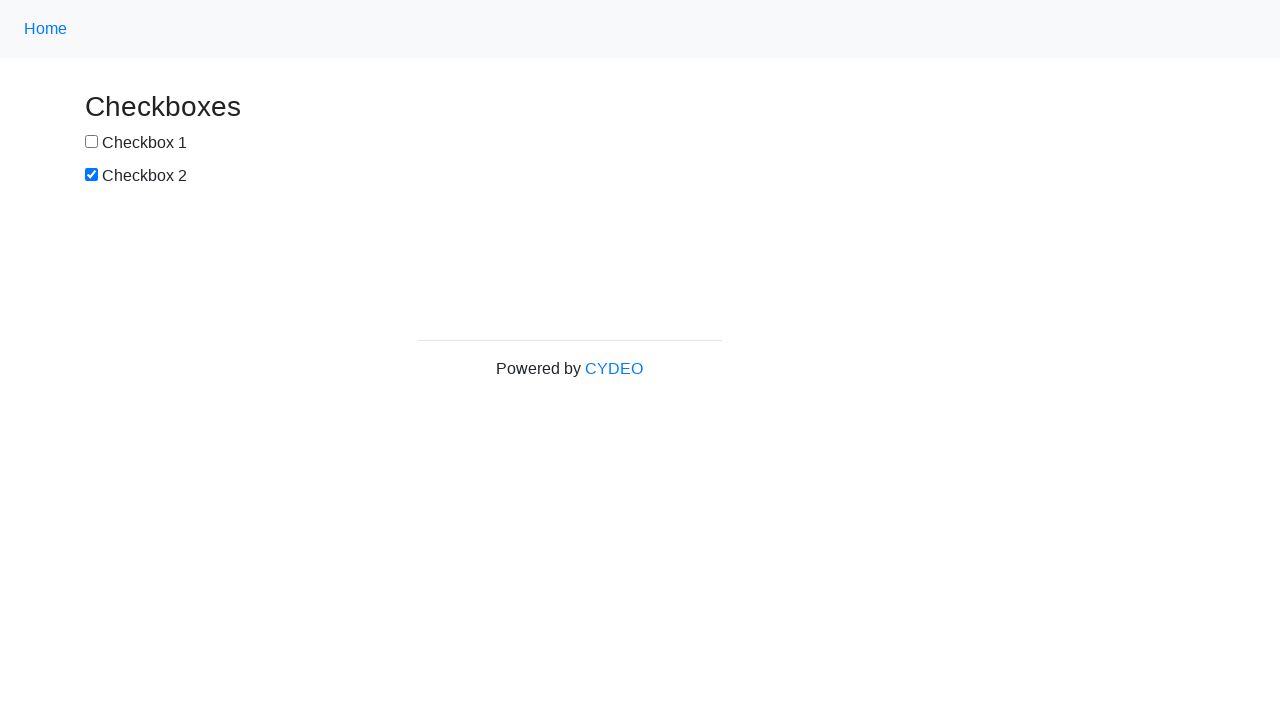

Verified checkbox1 is visible
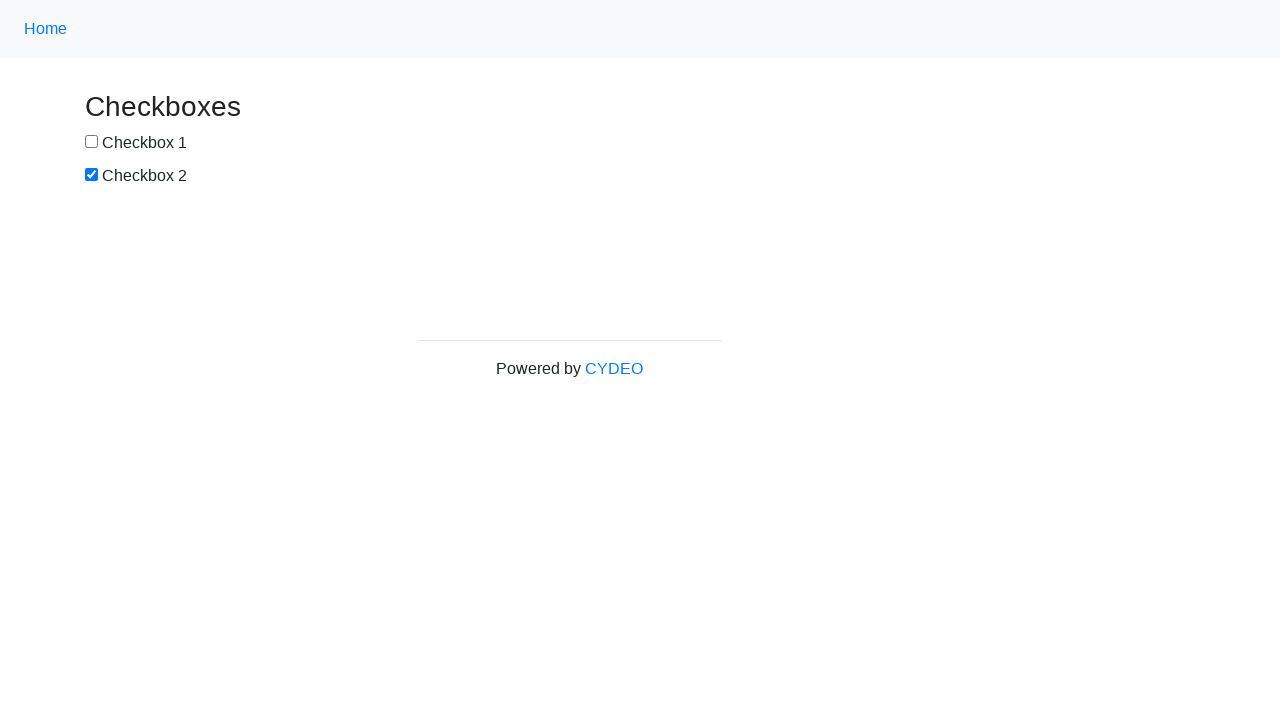

Verified checkbox2 is visible
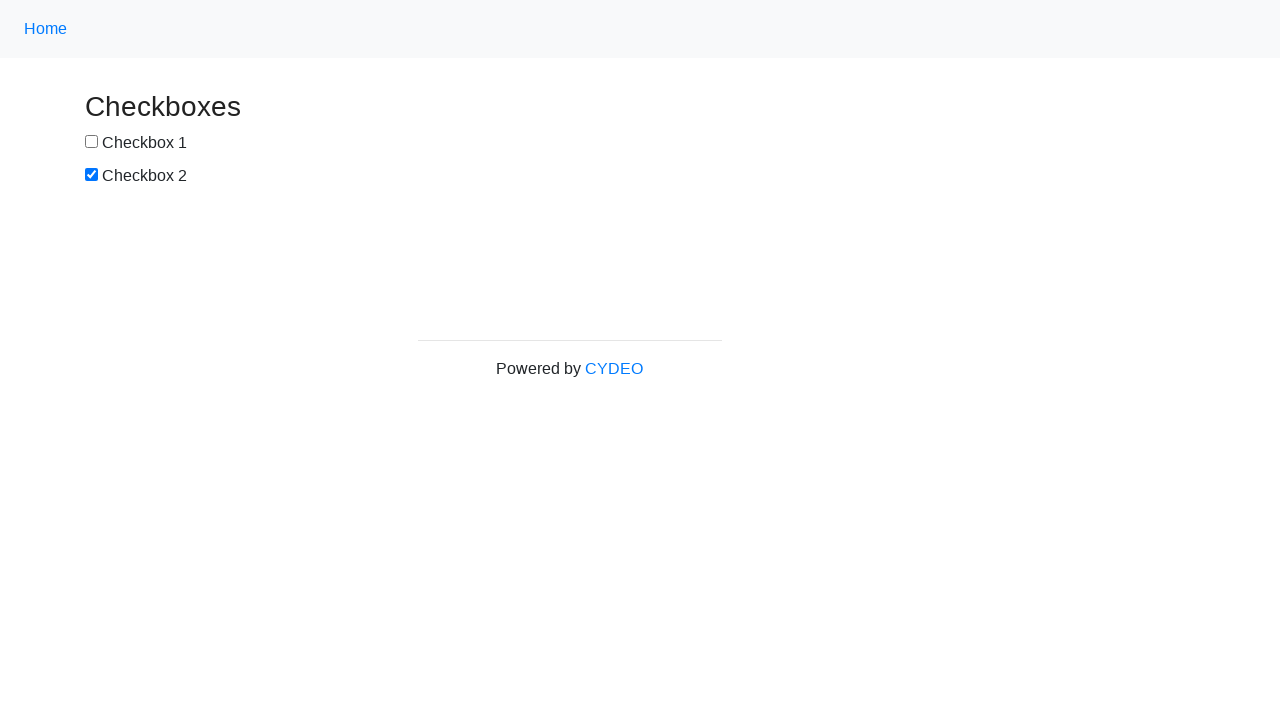

Clicked checkbox1 to toggle it at (92, 142) on input[name='checkbox1']
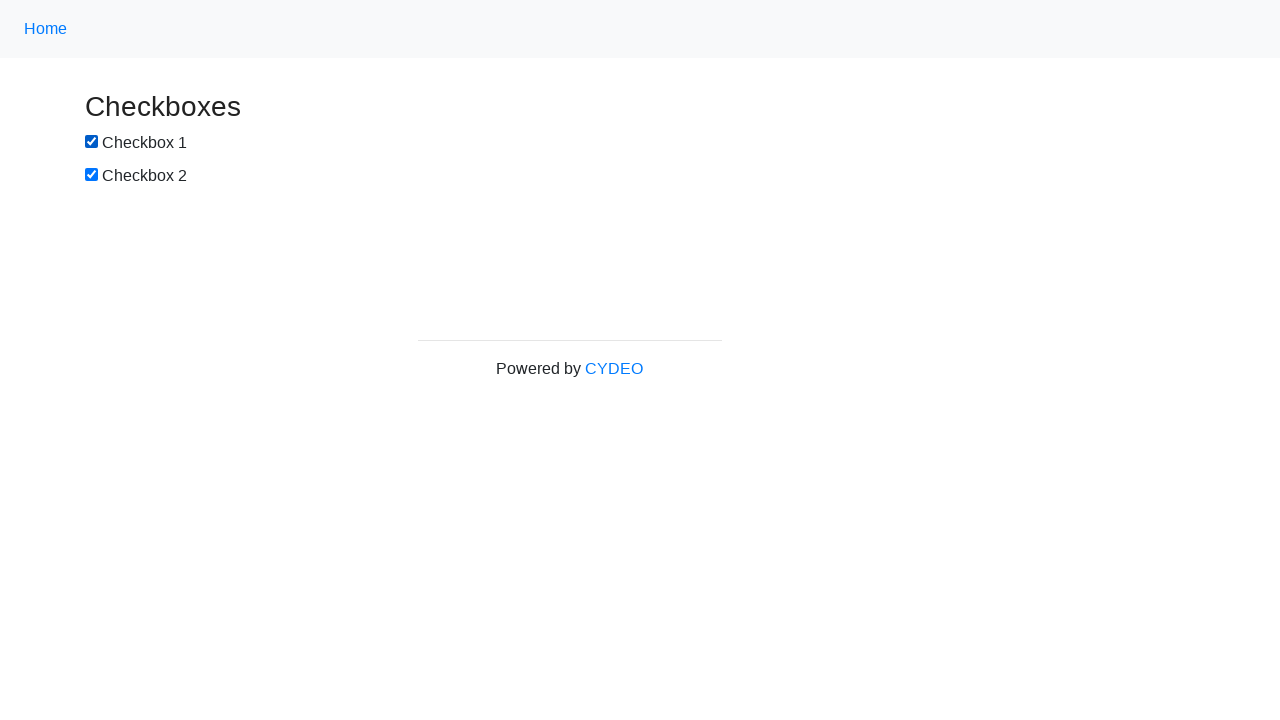

Clicked checkbox2 to toggle it at (92, 175) on input[name='checkbox2']
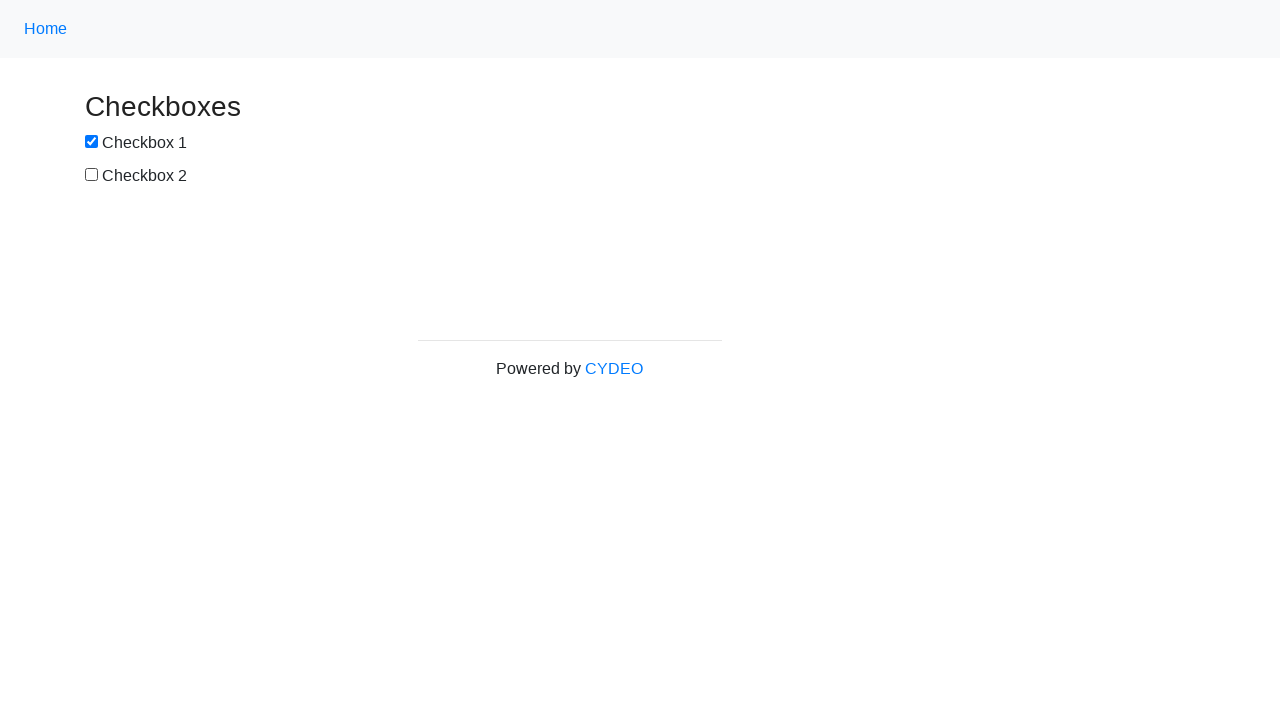

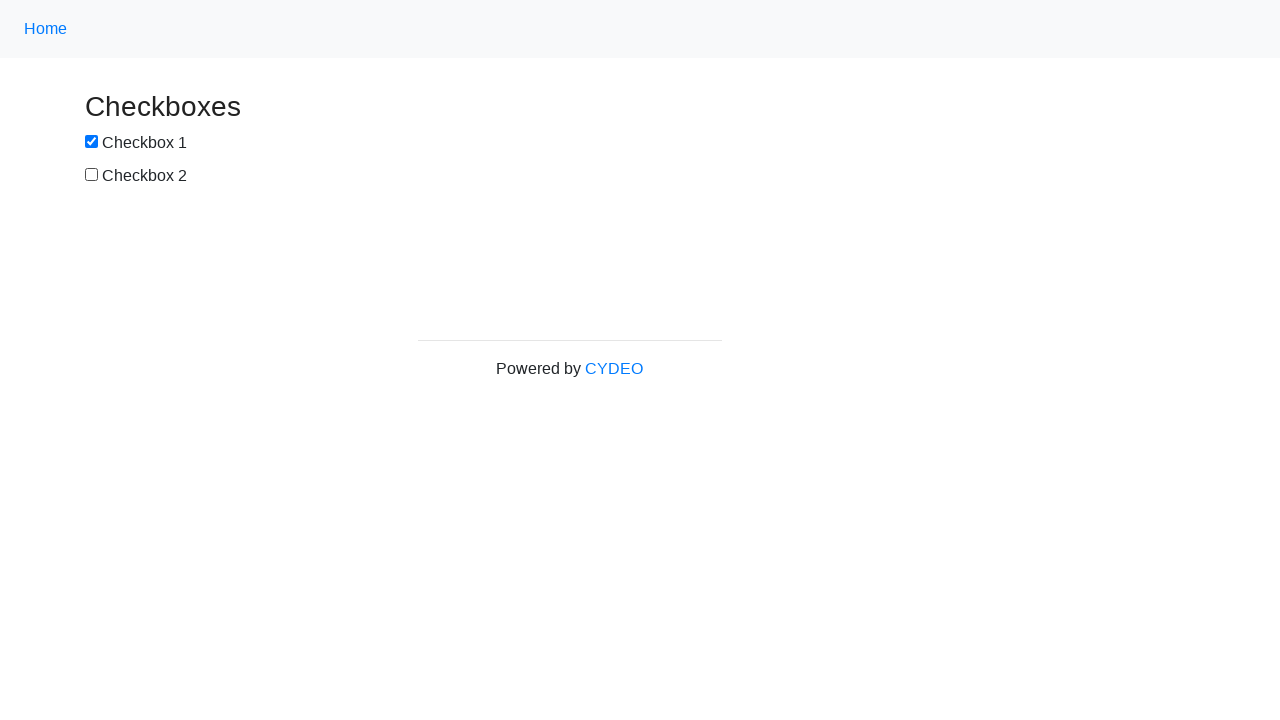